Tests accepting a JavaScript alert by clicking a button that triggers an alert, verifying the alert text, and accepting it

Starting URL: https://automationfc.github.io/basic-form/index.html

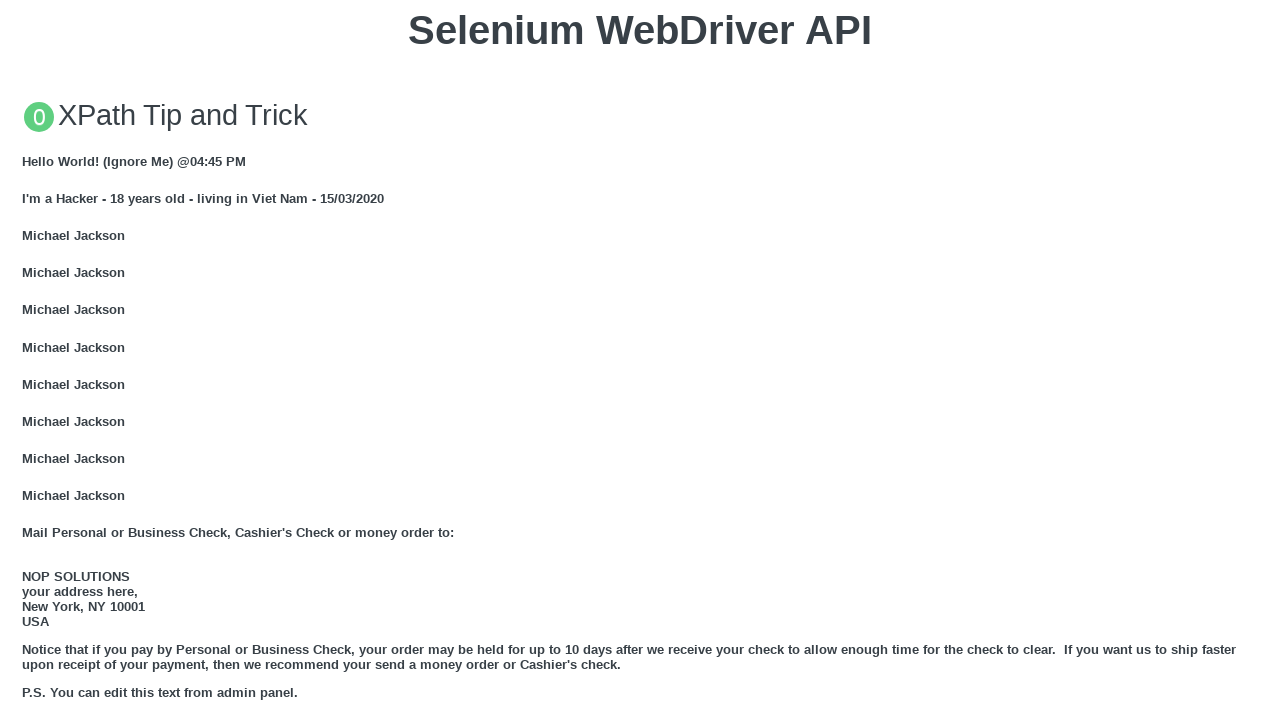

Clicked button to trigger JavaScript alert at (640, 360) on xpath=//button[text()='Click for JS Alert']
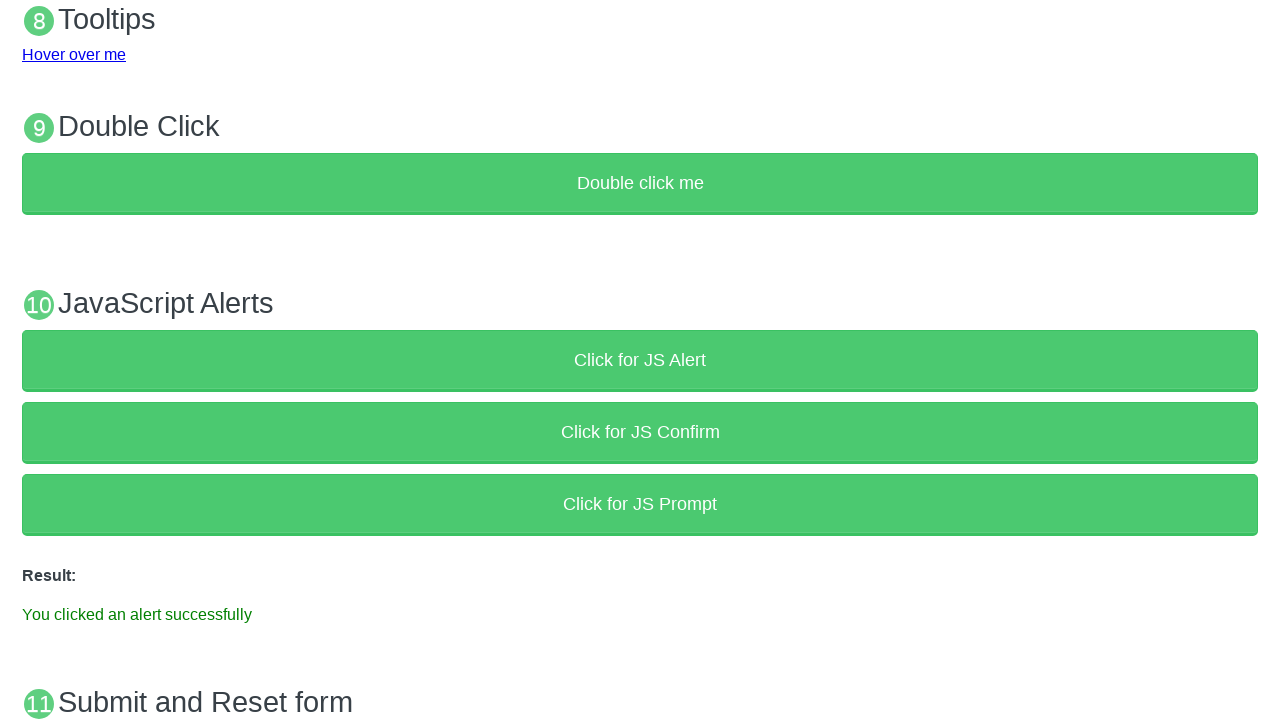

Set up dialog handler to accept alerts
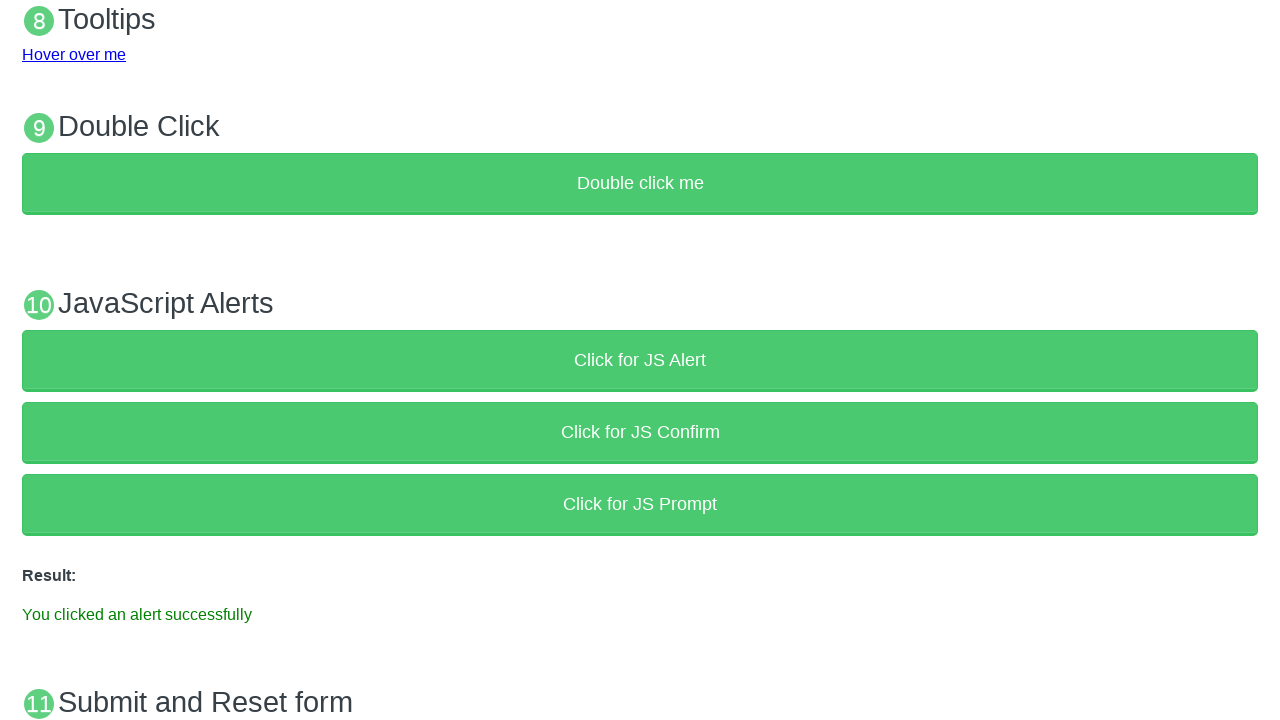

Waited for and verified result text element loaded
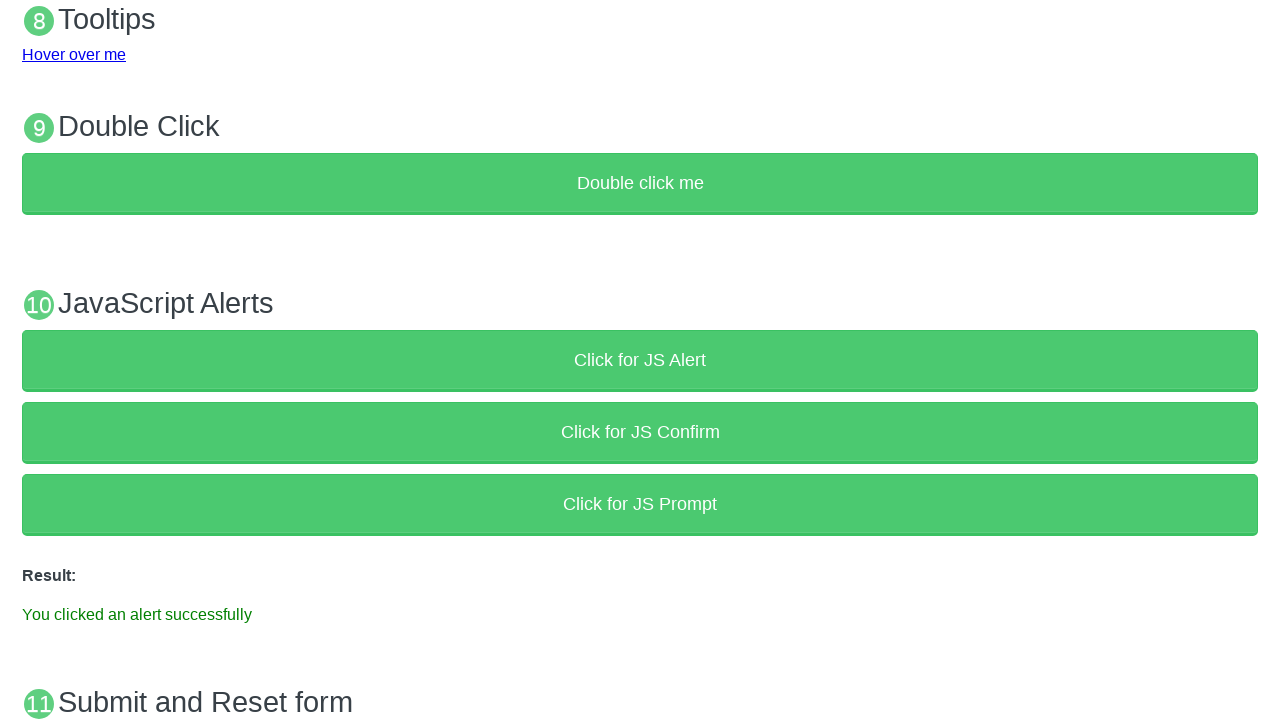

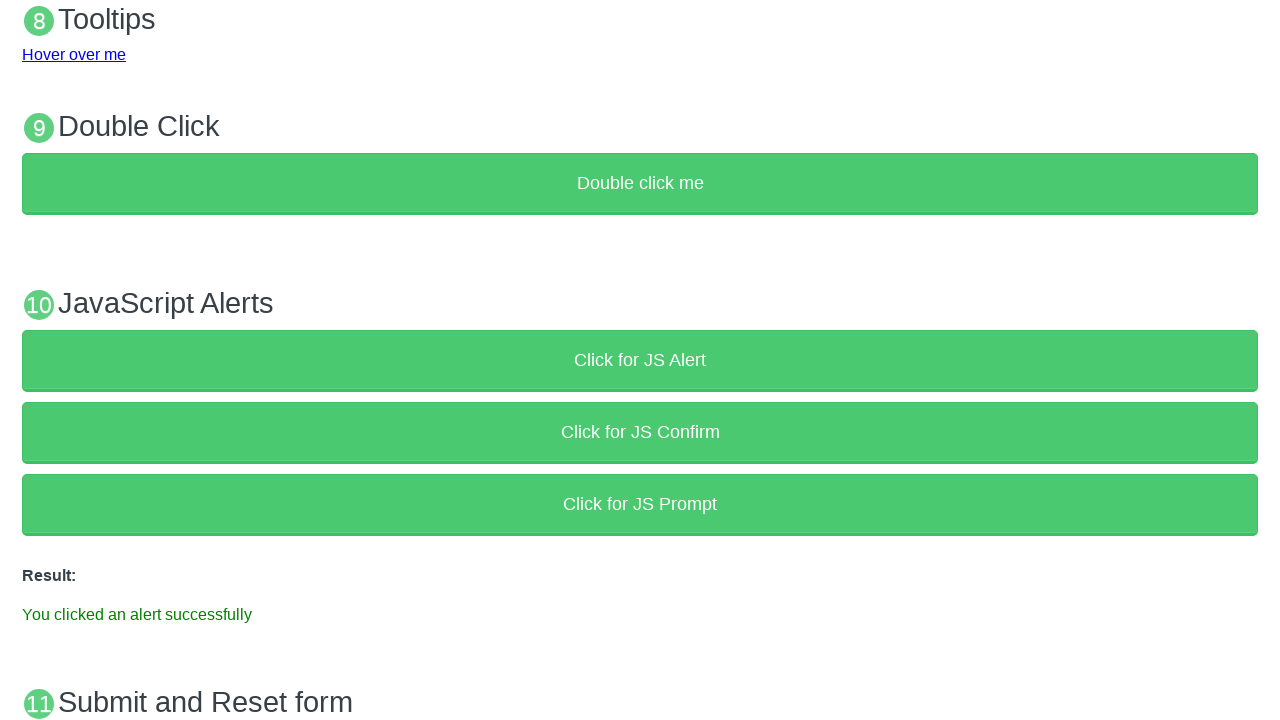